Tests the add/remove elements functionality by clicking the add button multiple times and verifying elements are created

Starting URL: https://the-internet.herokuapp.com/add_remove_elements/

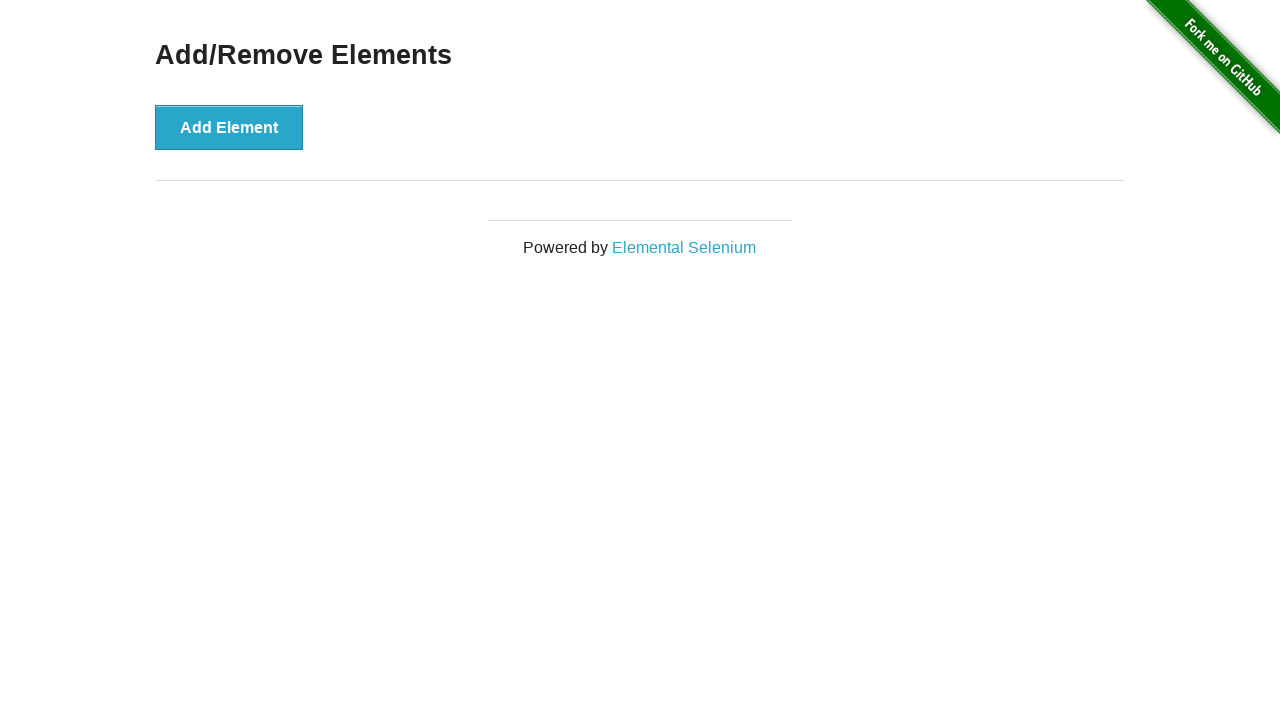

Located all elements in the elements container
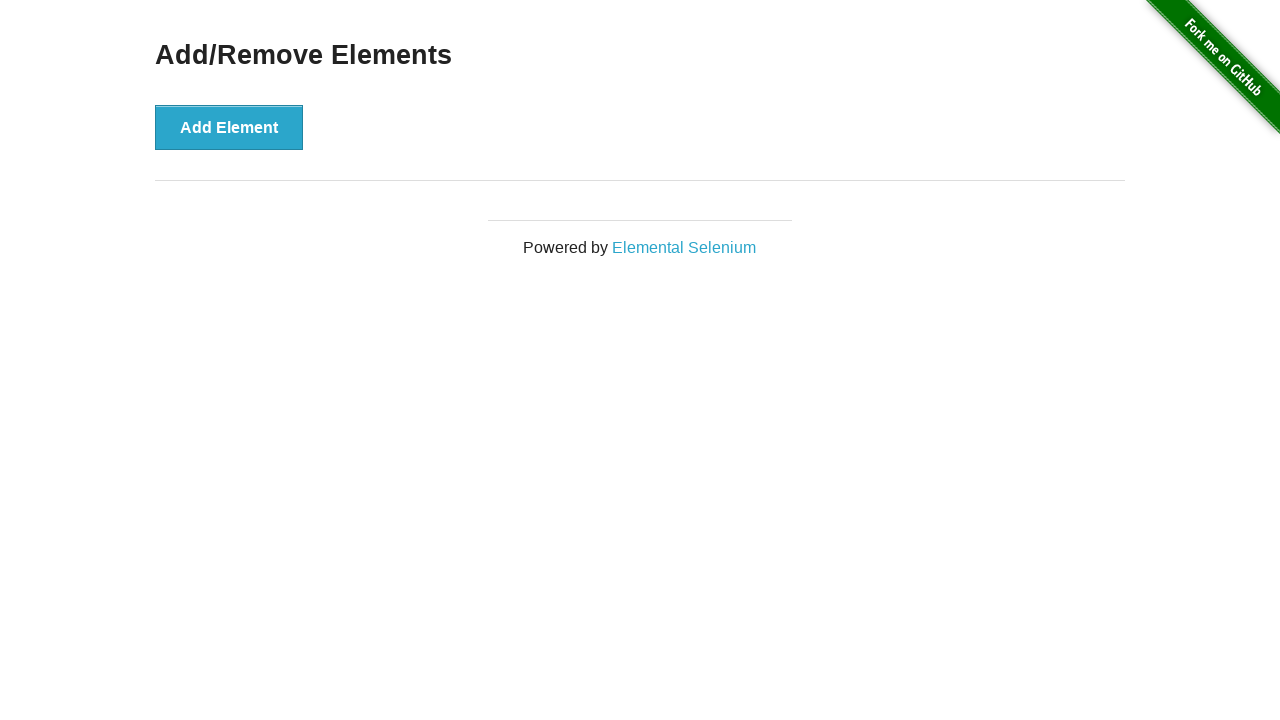

Verified no elements exist initially
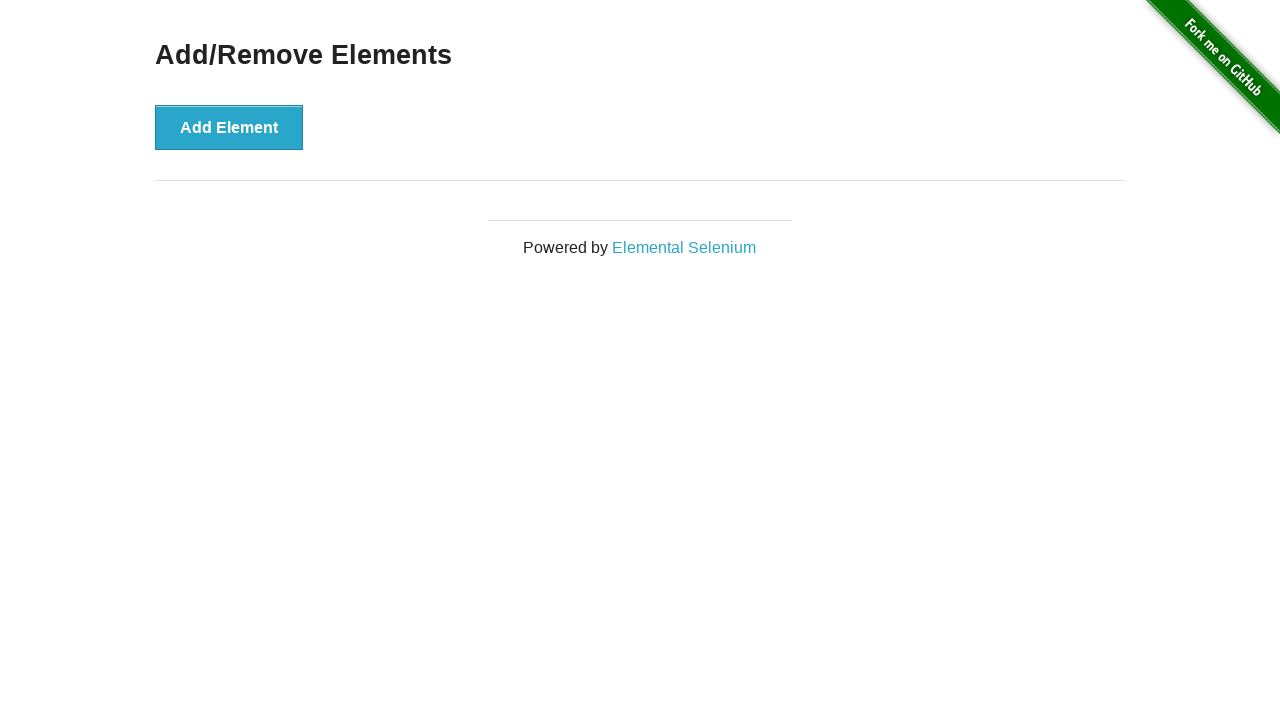

Located the add element button
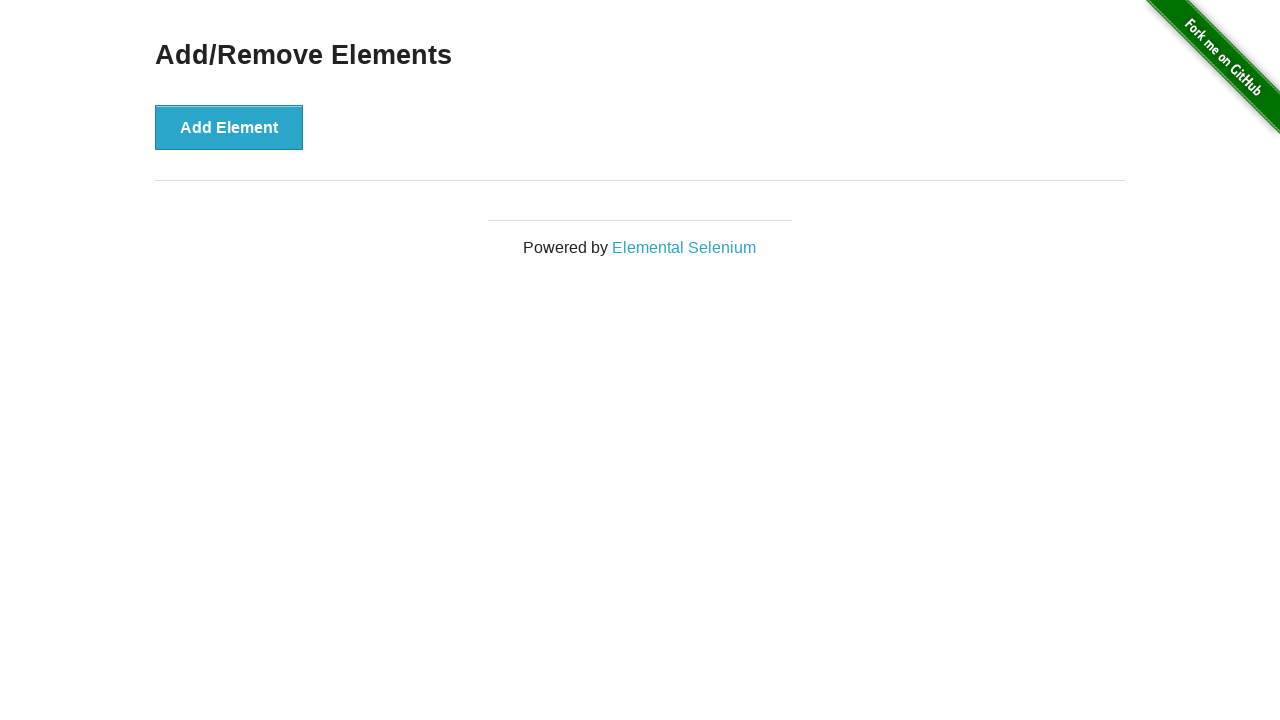

Clicked add element button (iteration 1/3) at (229, 127) on xpath=//button[@onclick='addElement()']
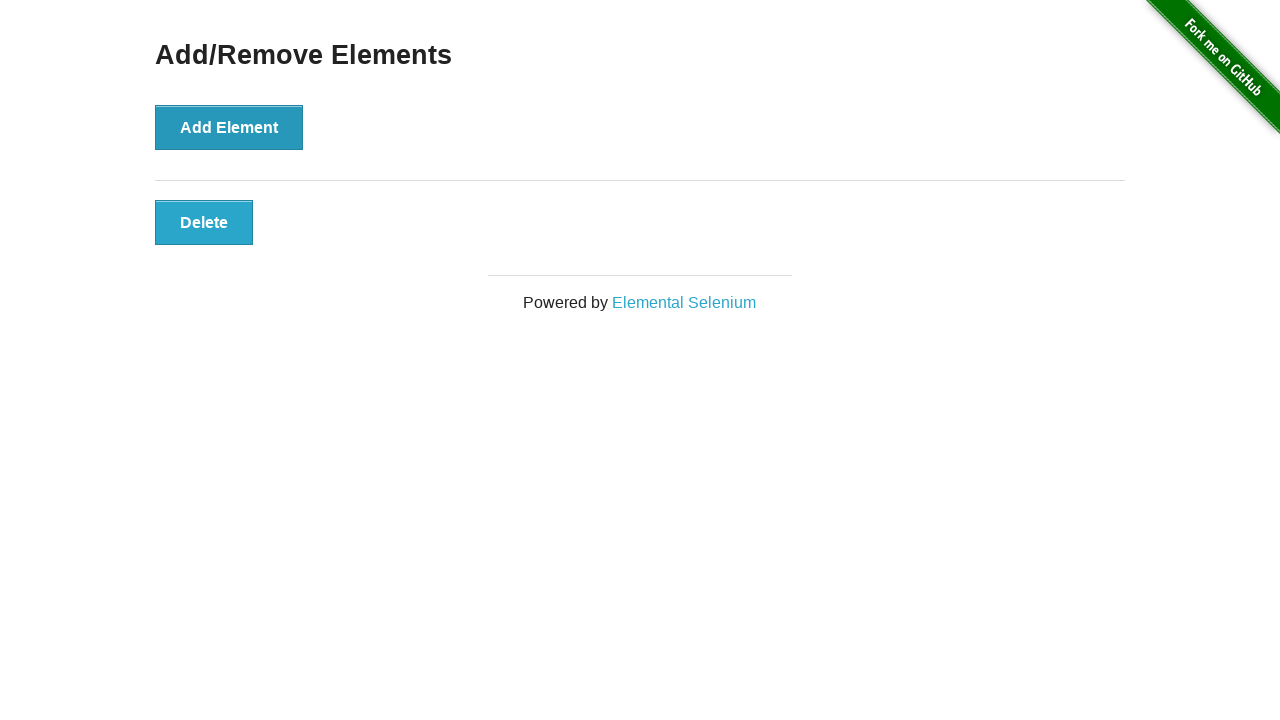

Clicked add element button (iteration 2/3) at (229, 127) on xpath=//button[@onclick='addElement()']
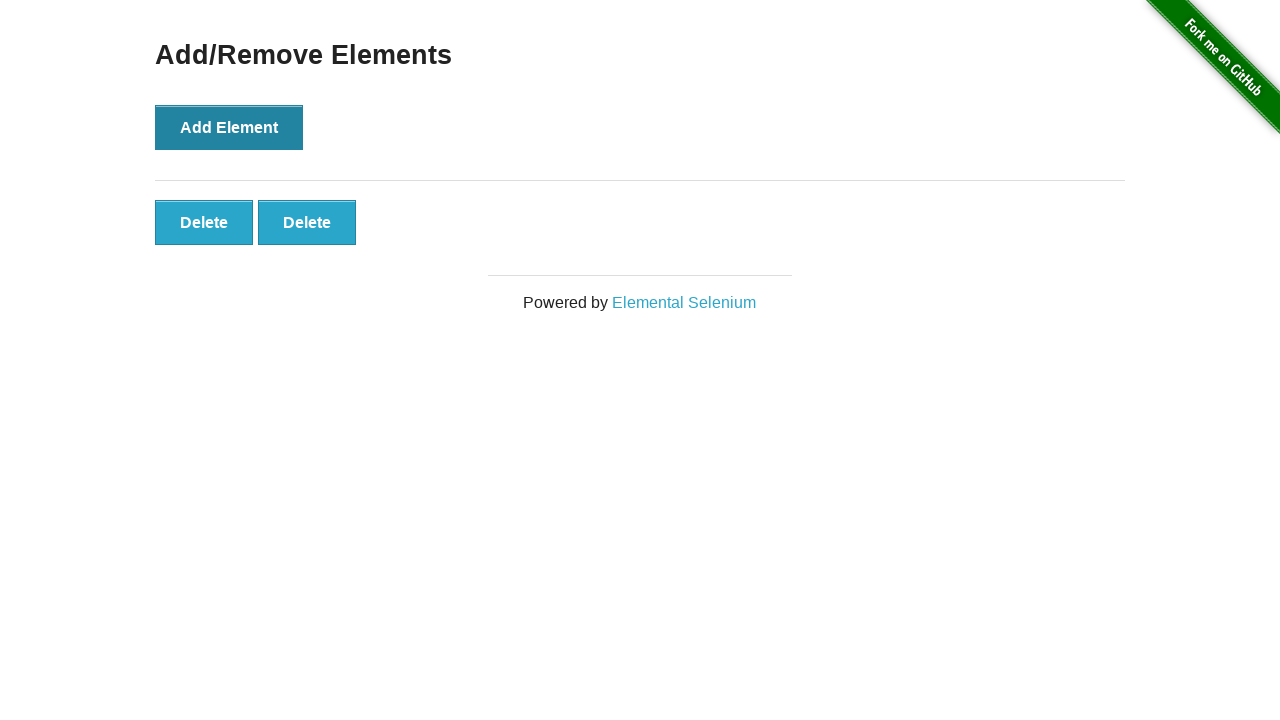

Clicked add element button (iteration 3/3) at (229, 127) on xpath=//button[@onclick='addElement()']
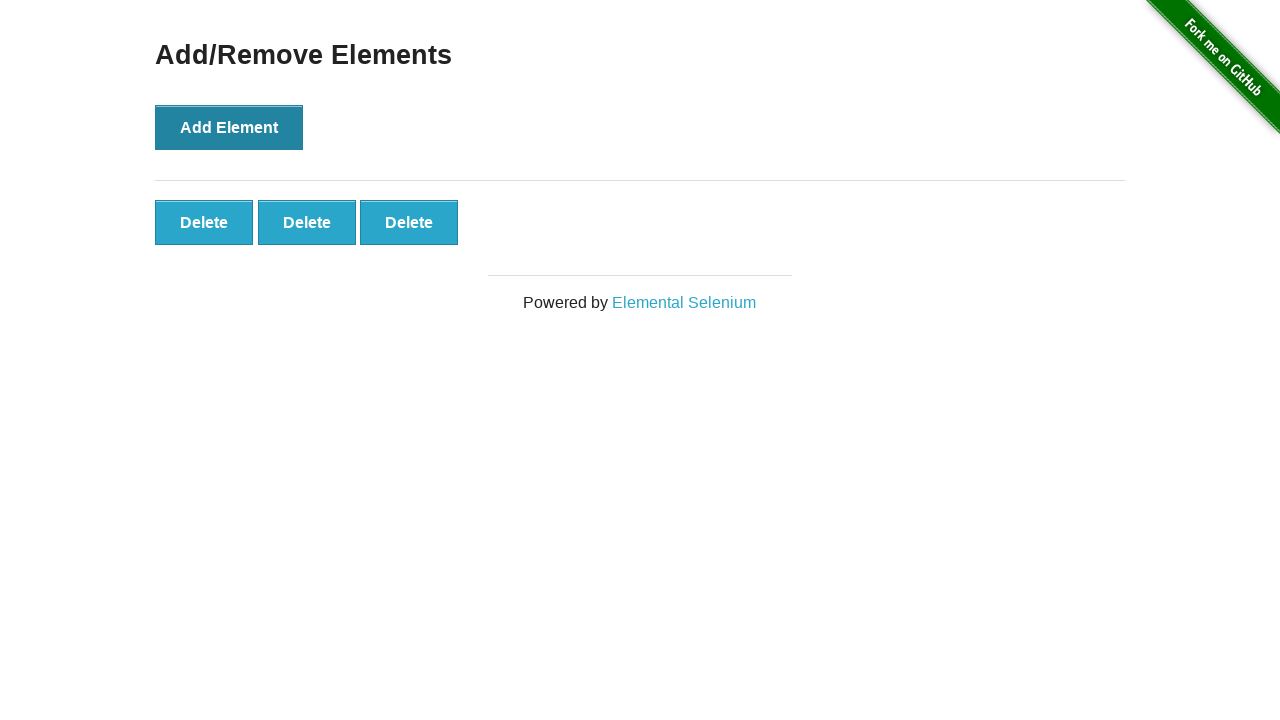

Waited 1500ms for elements to be rendered
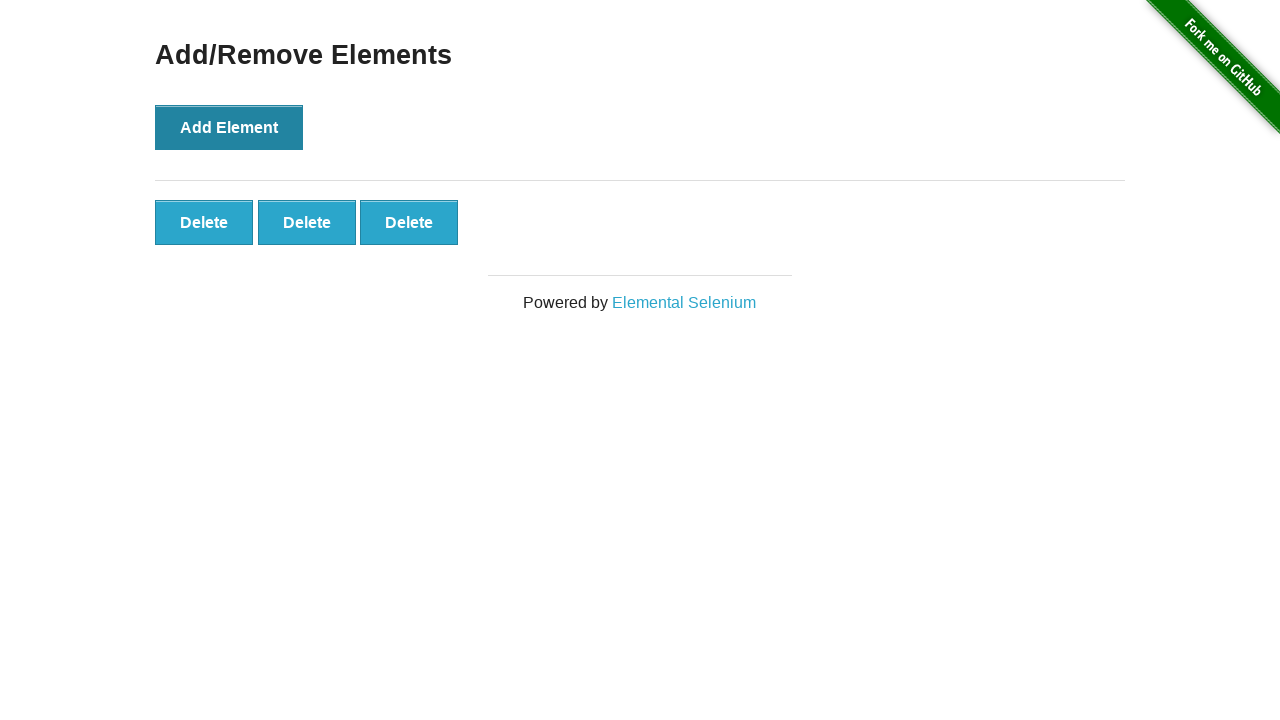

Located all elements in the elements container after adding
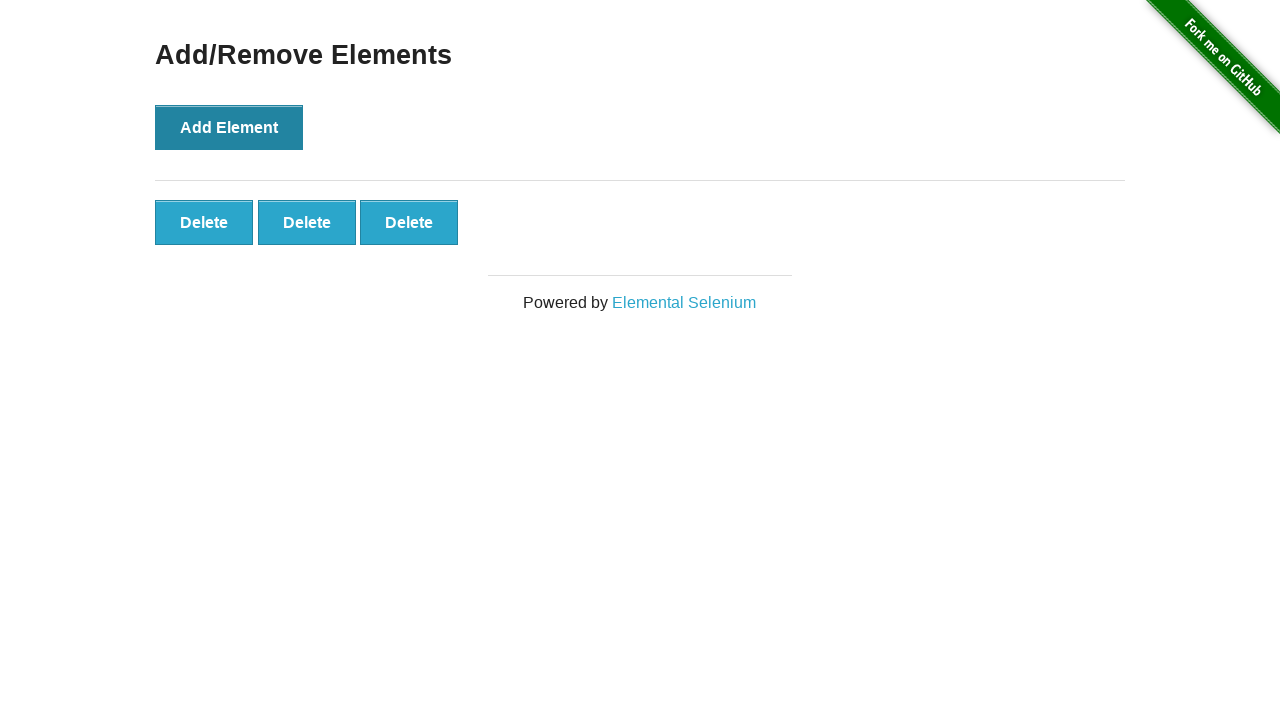

Verified 3 elements were successfully added
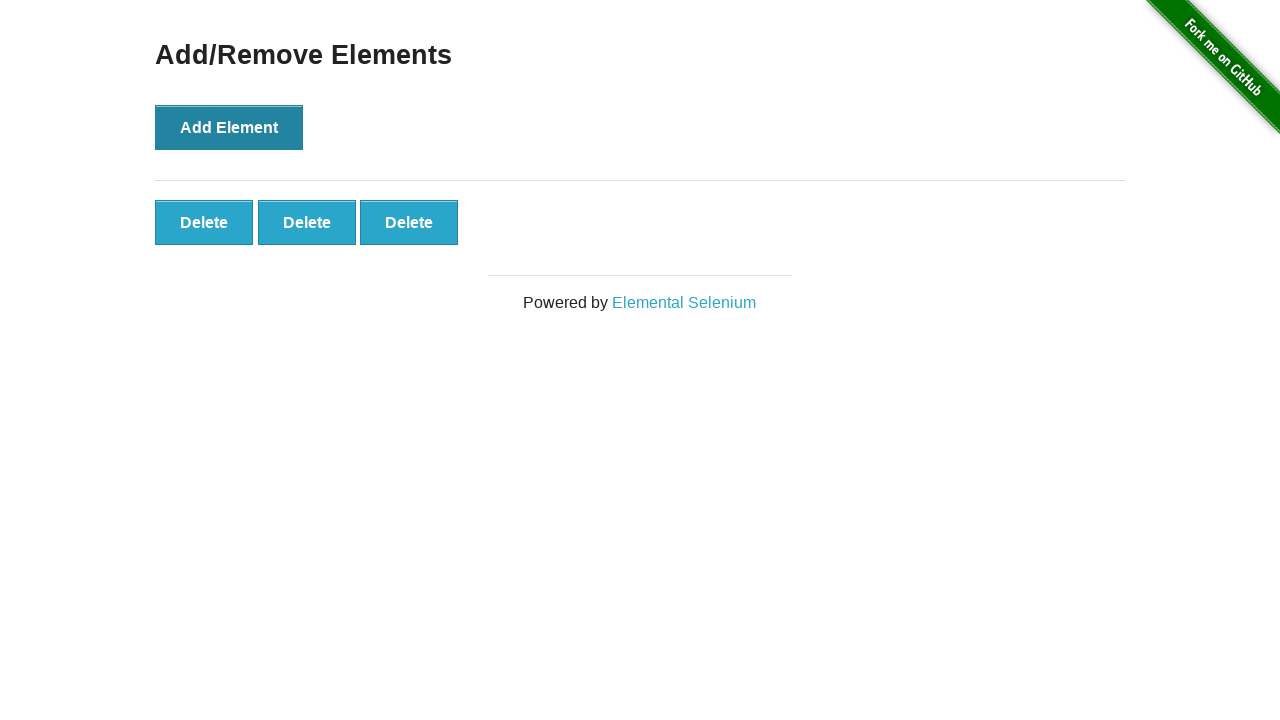

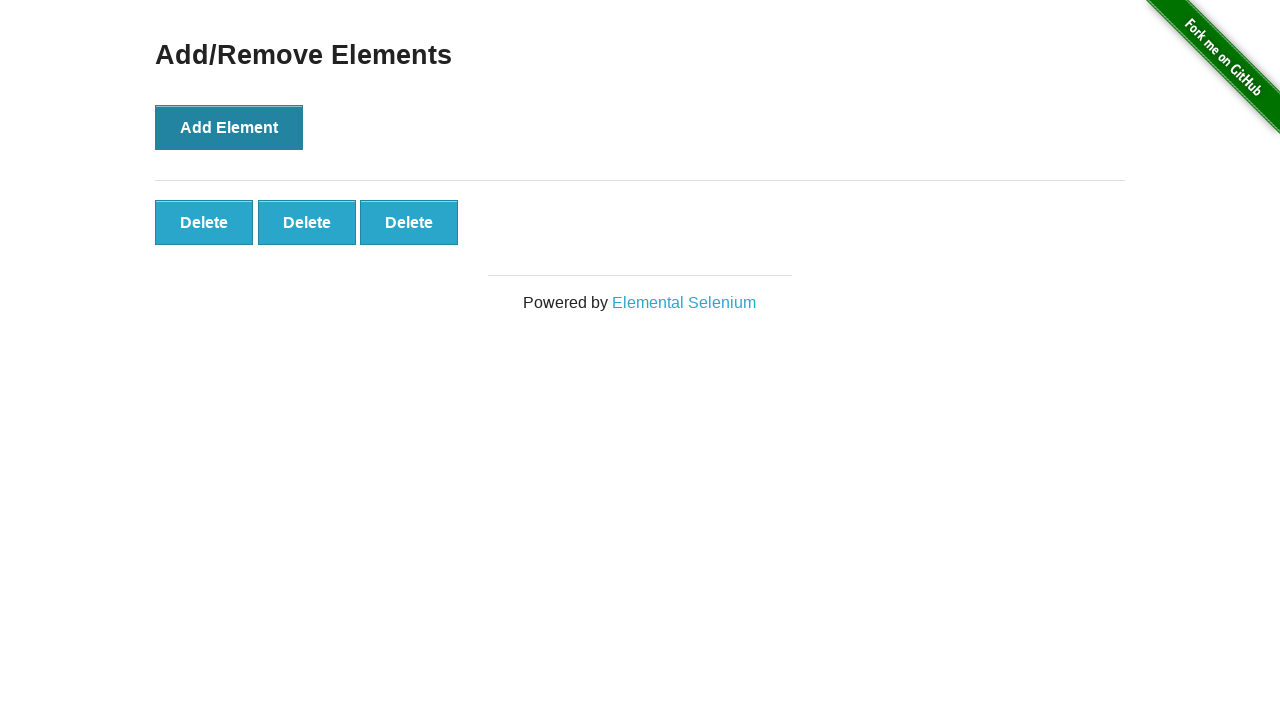